Tests that entered text is trimmed when editing a todo item

Starting URL: https://demo.playwright.dev/todomvc

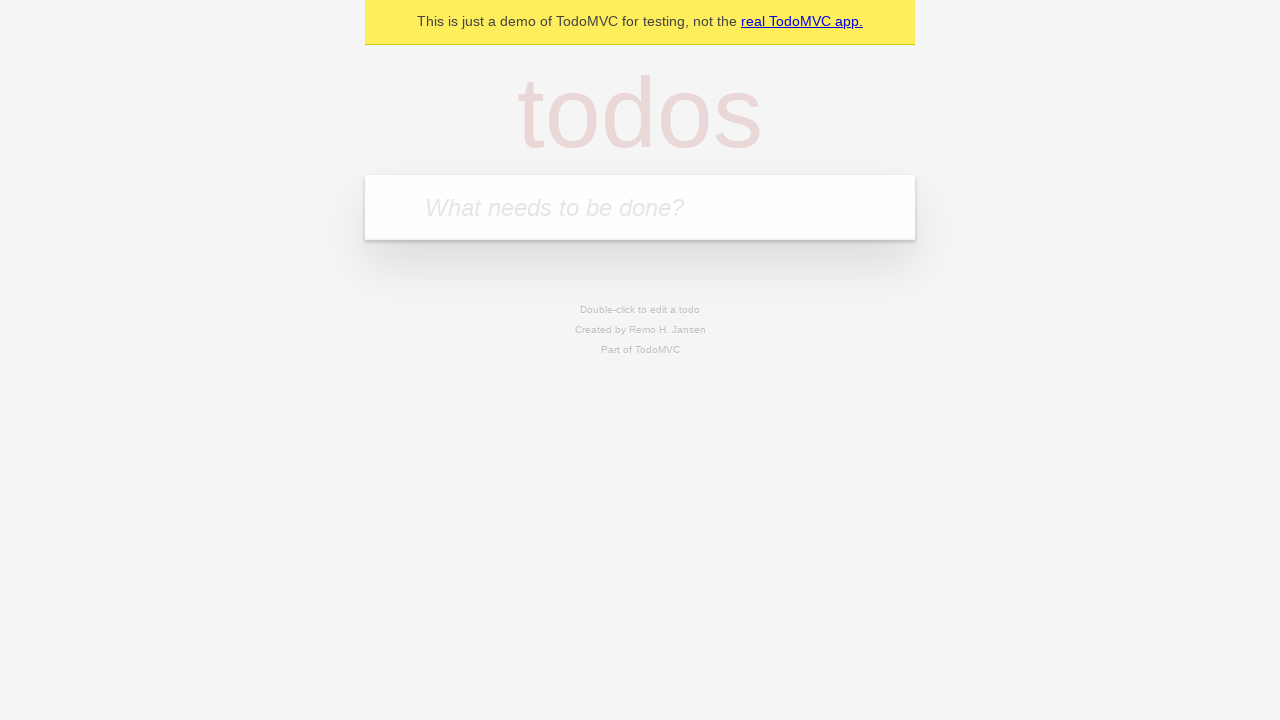

Filled new todo input with 'buy some cheese' on .new-todo
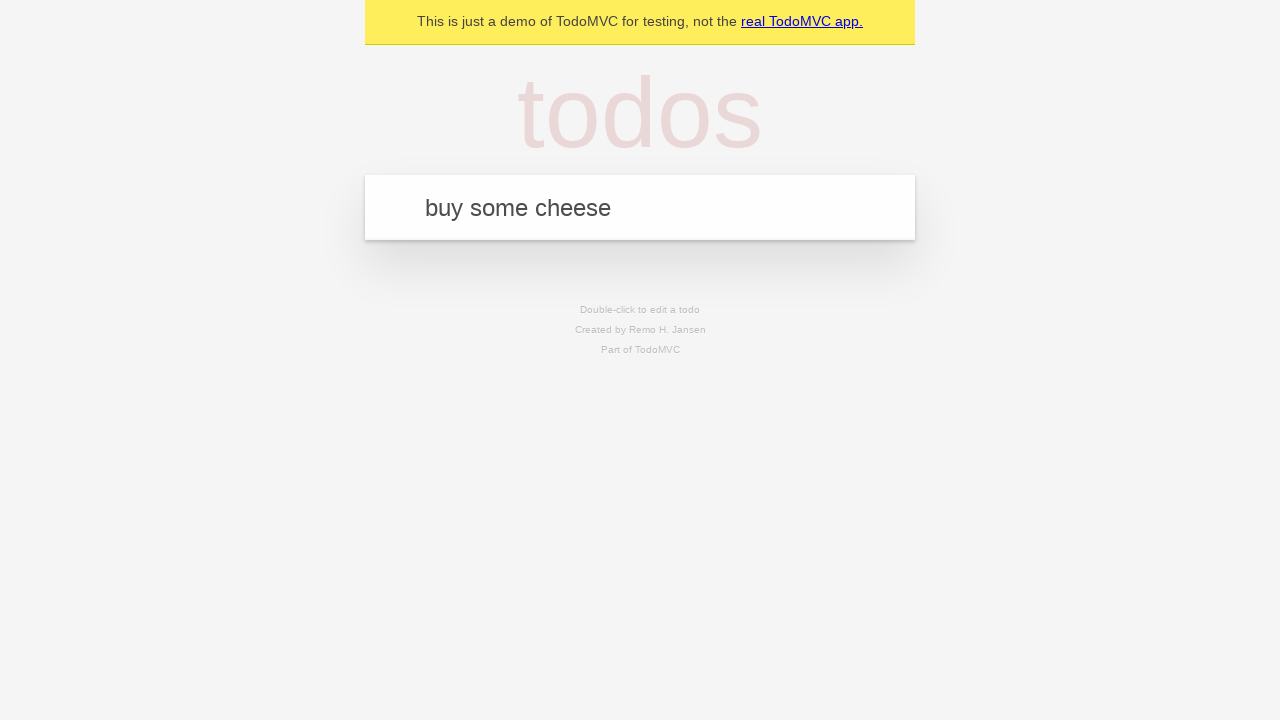

Pressed Enter to create first todo on .new-todo
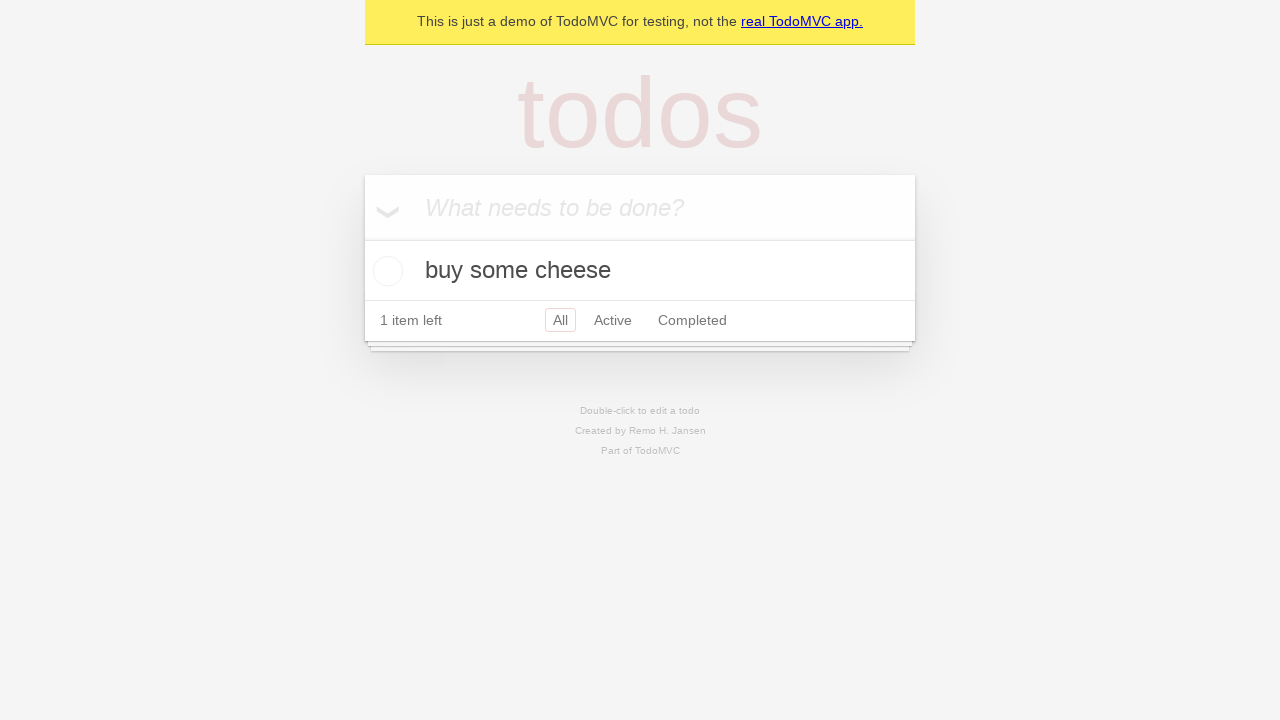

Filled new todo input with 'feed the cat' on .new-todo
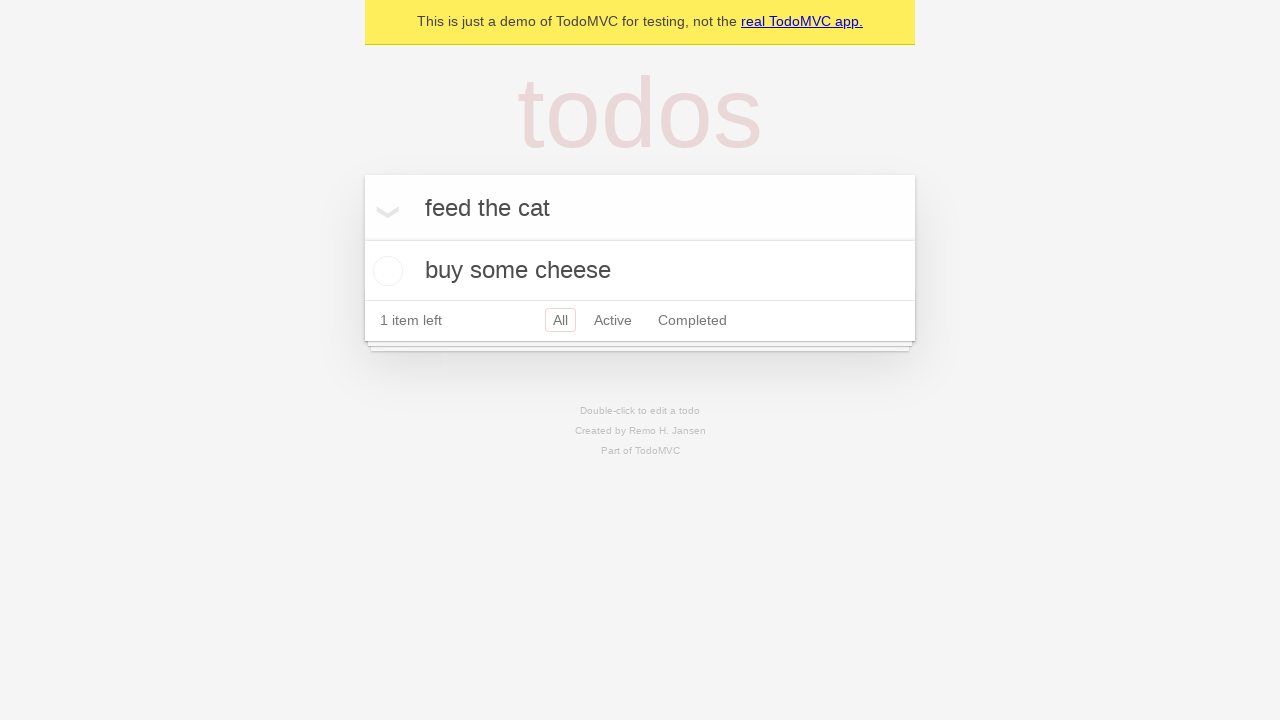

Pressed Enter to create second todo on .new-todo
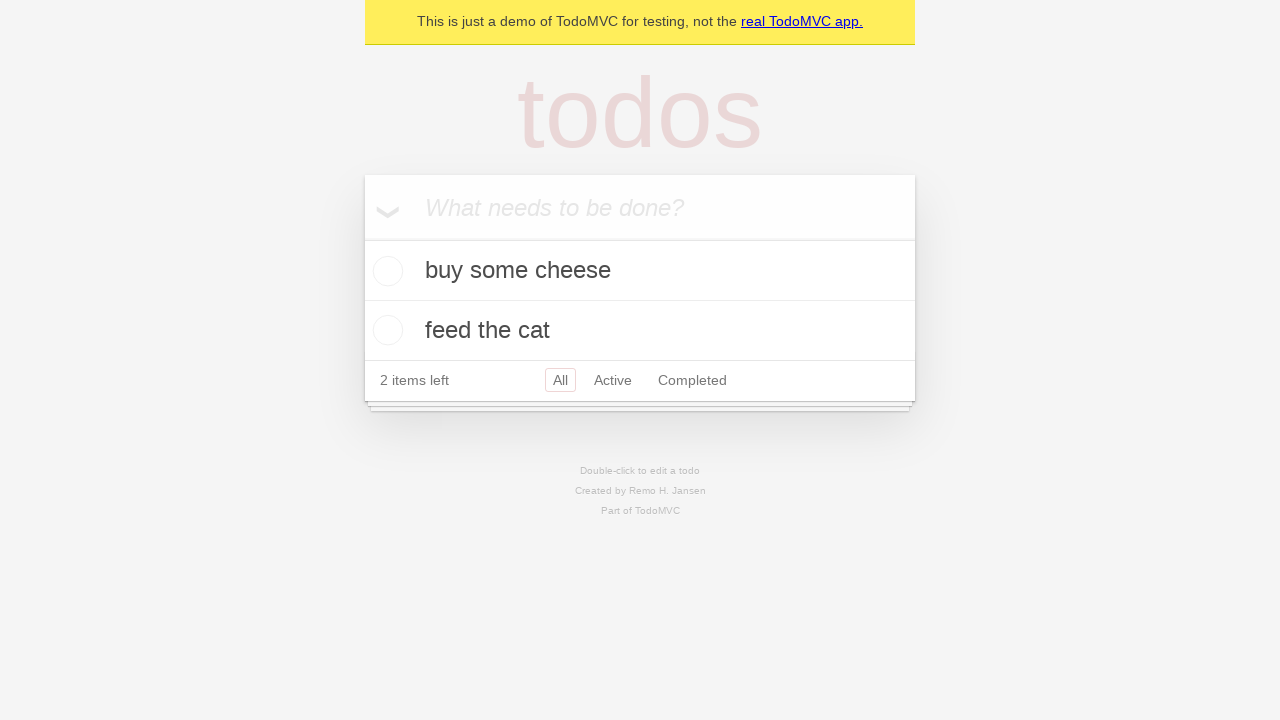

Filled new todo input with 'book a doctors appointment' on .new-todo
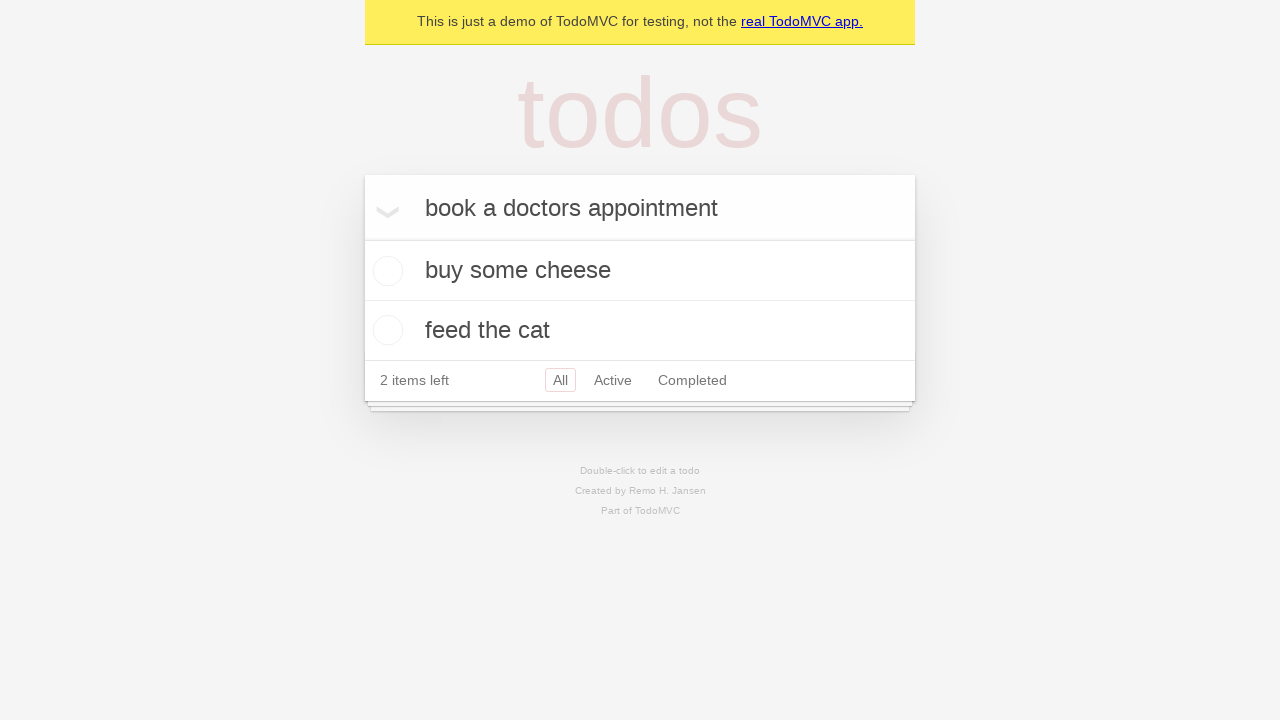

Pressed Enter to create third todo on .new-todo
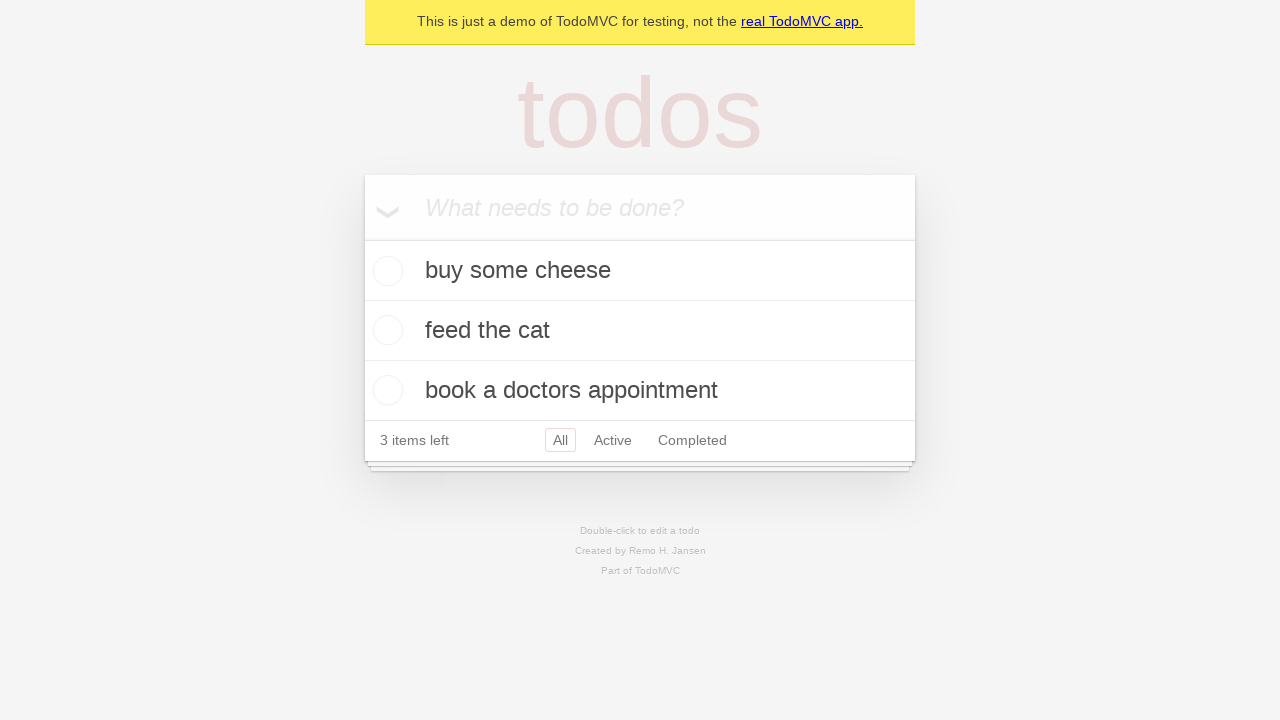

Waited for all three todos to be created
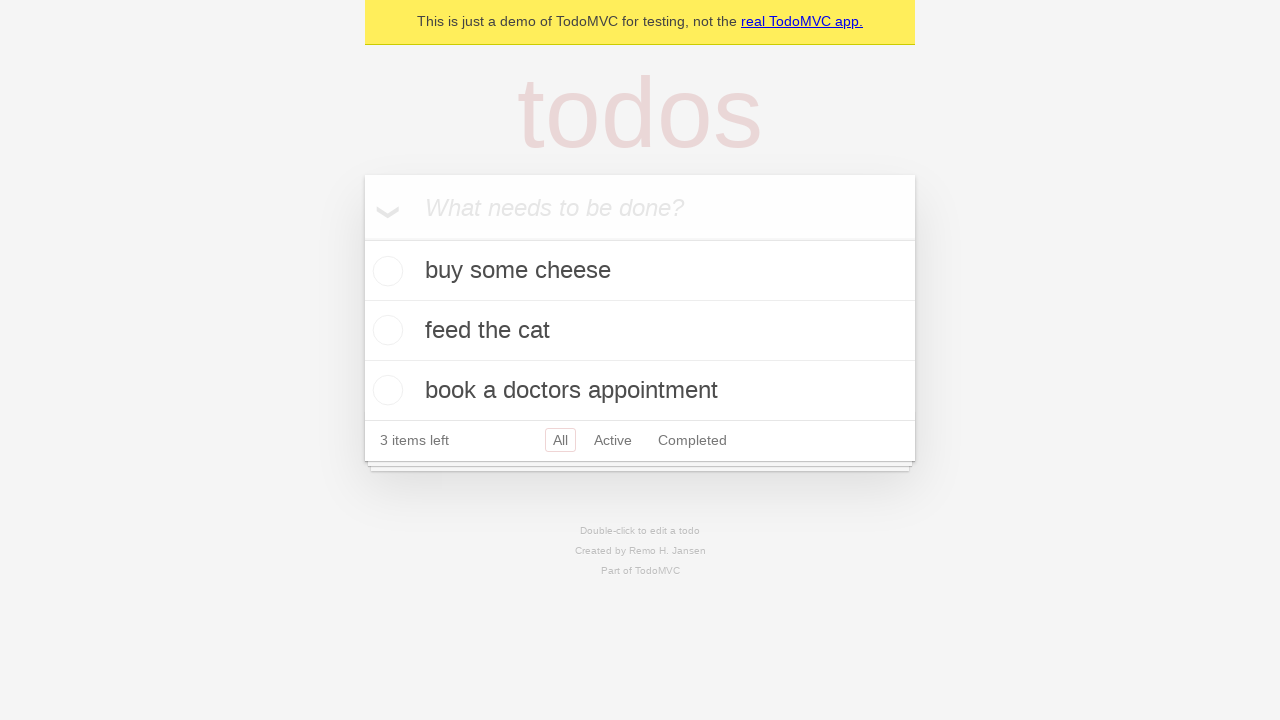

Double-clicked second todo to enter edit mode at (640, 331) on .todo-list li >> nth=1
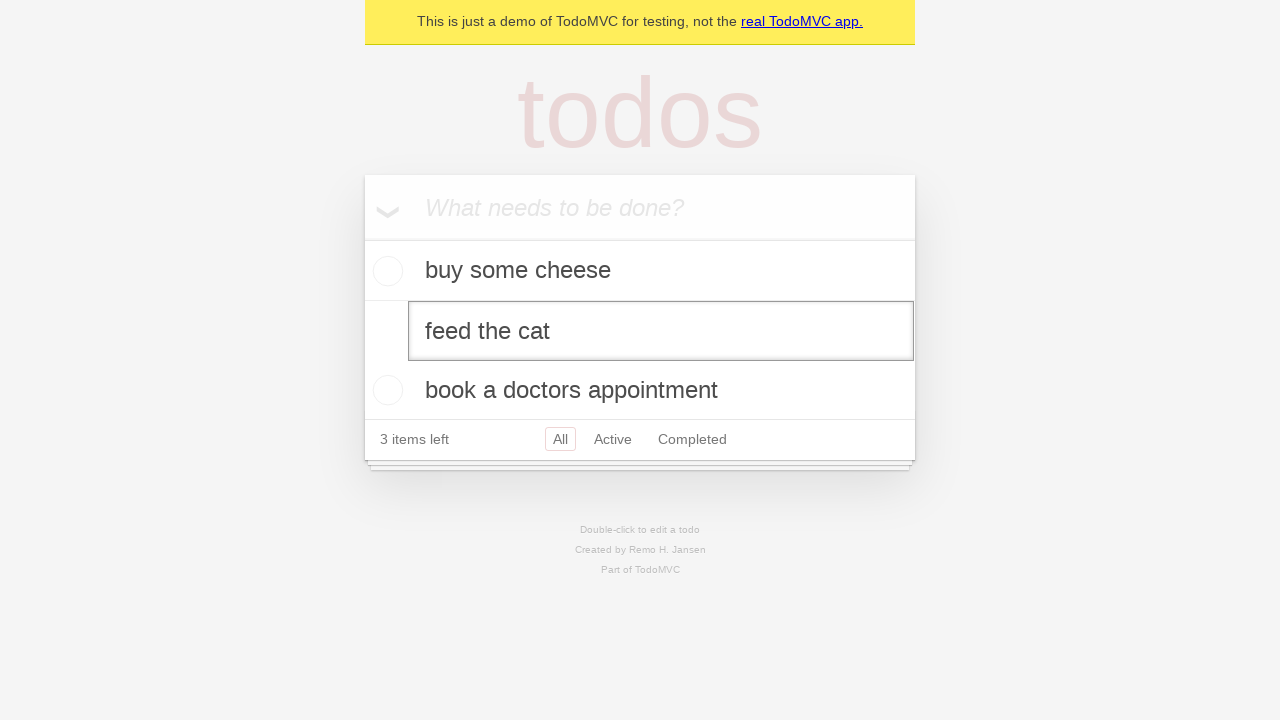

Filled edit field with text containing leading and trailing whitespace on .todo-list li >> nth=1 >> .edit
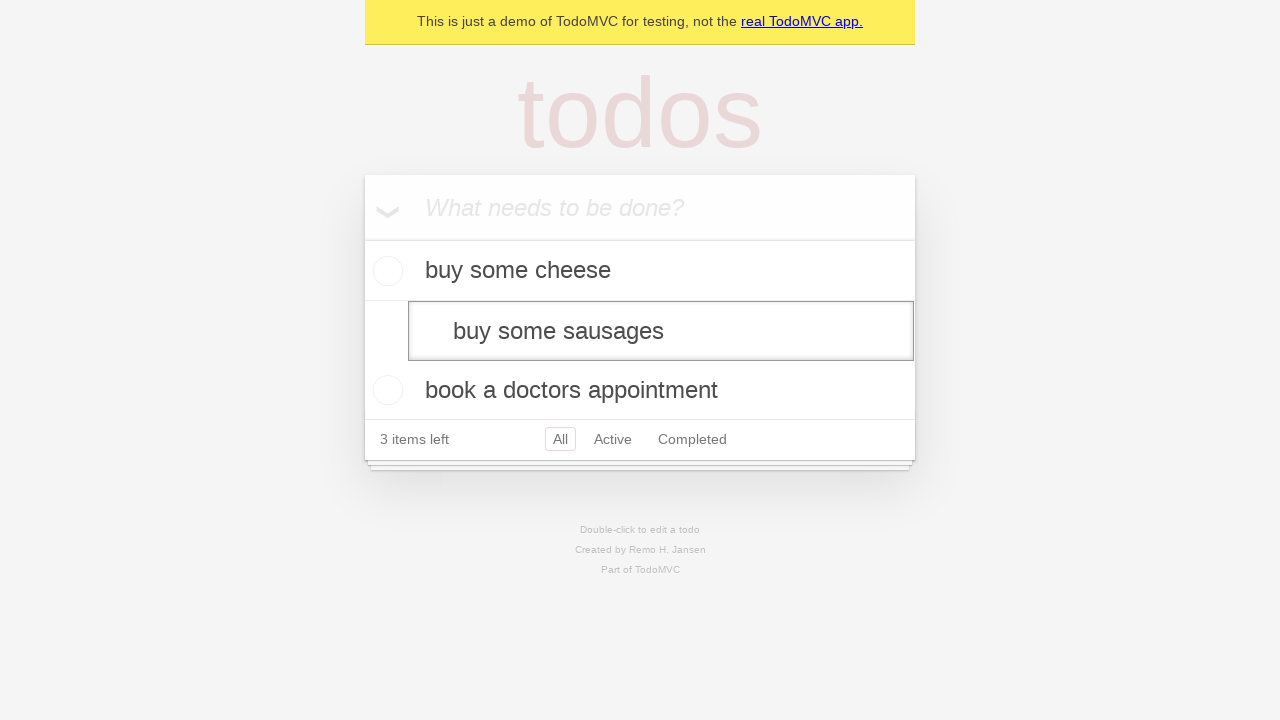

Pressed Enter to confirm edit and verify text is trimmed on .todo-list li >> nth=1 >> .edit
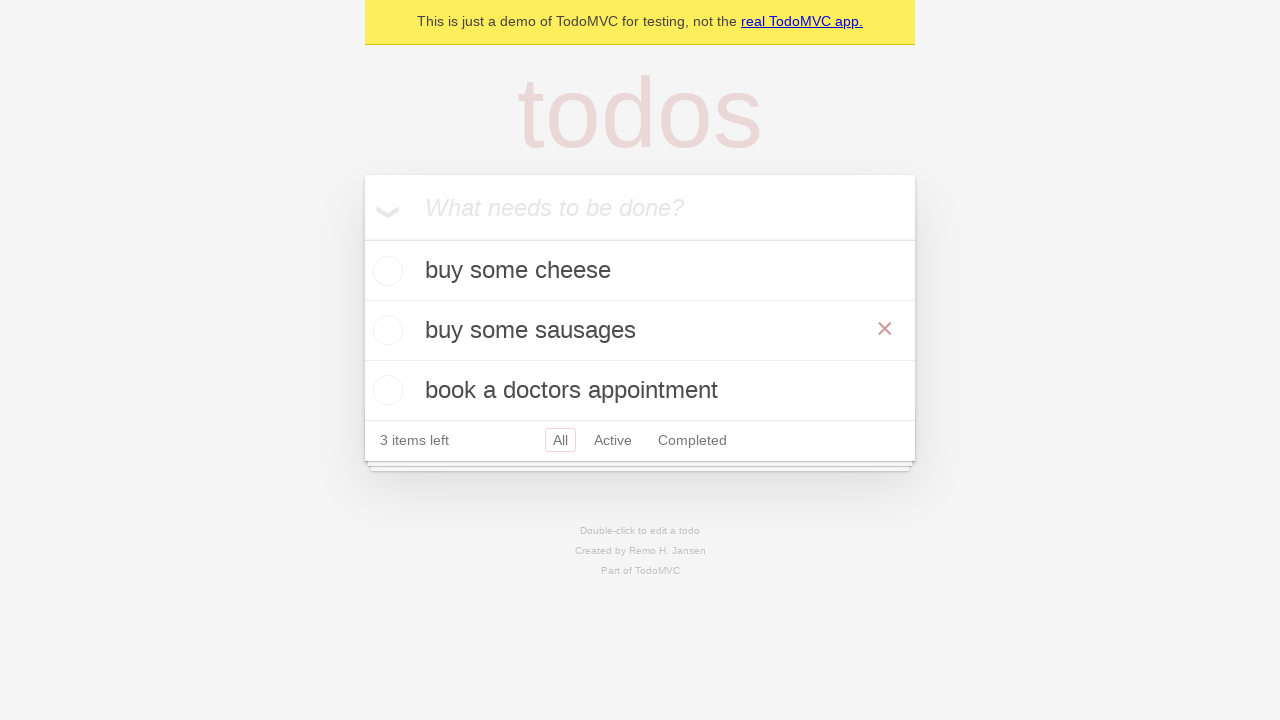

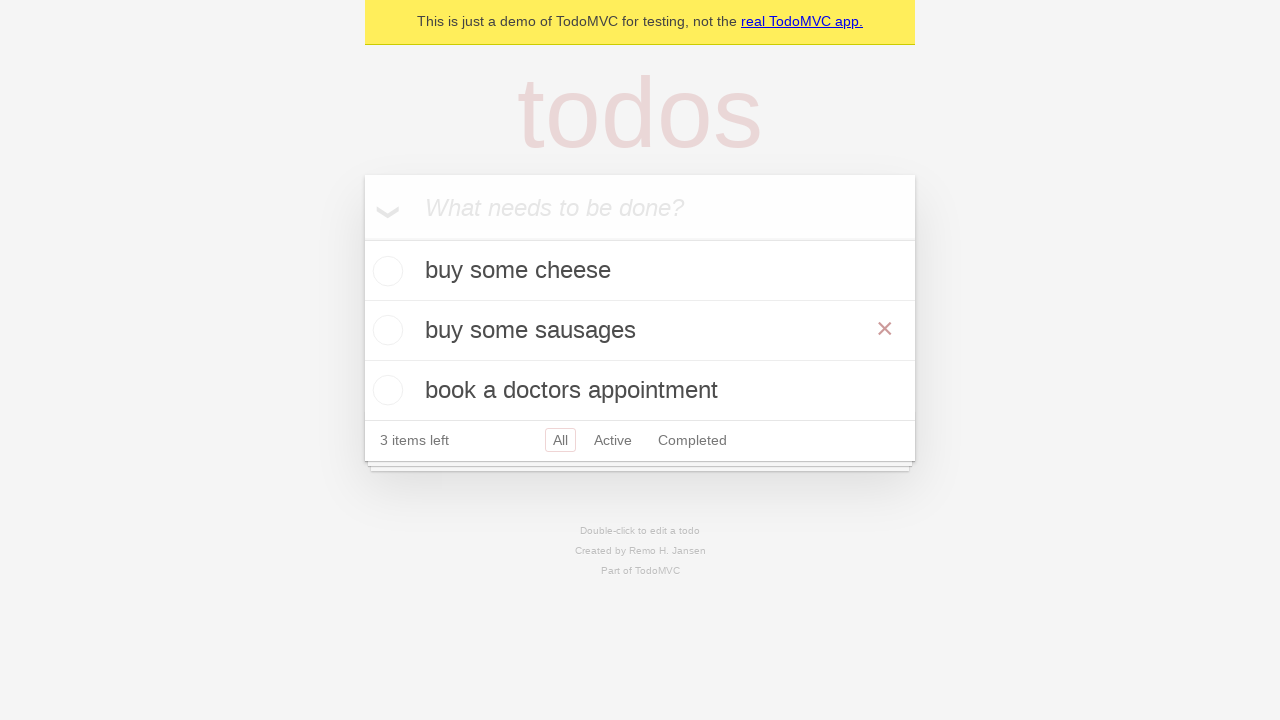